Tests a form page by entering a first name into the first name input field on the Formy project demo form.

Starting URL: https://formy-project.herokuapp.com/form

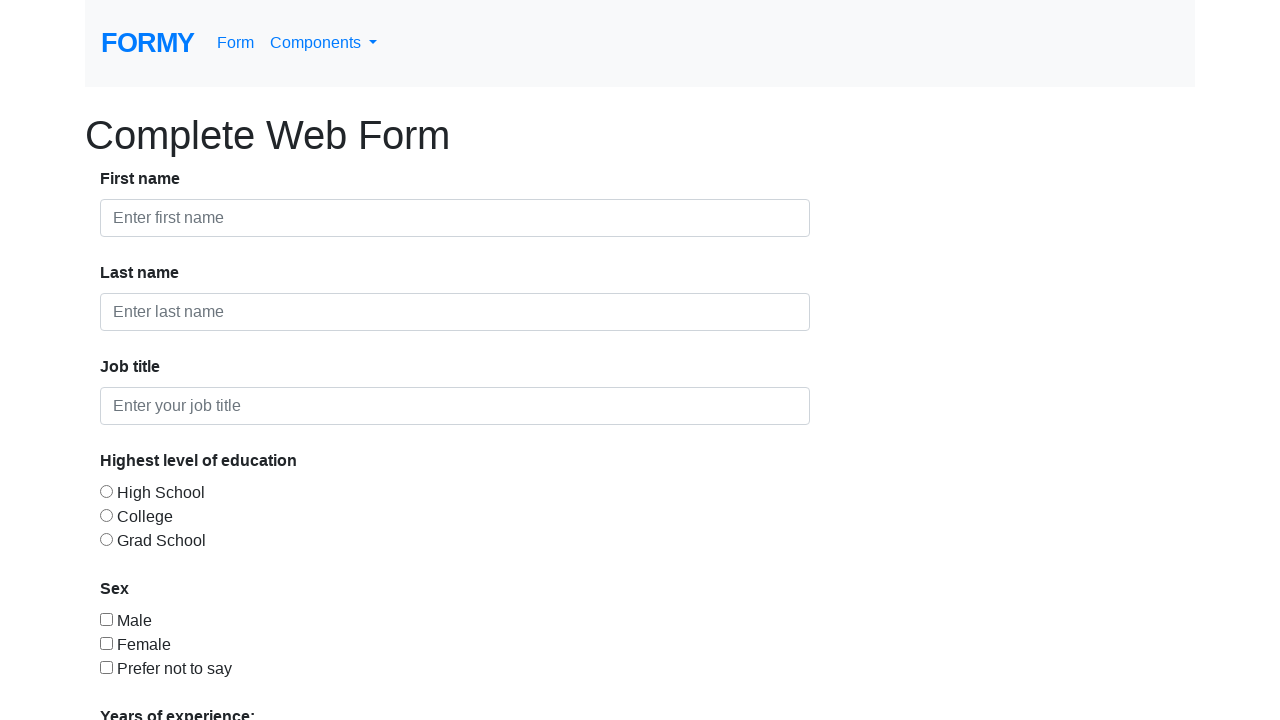

Filled first name field with 'Matei' on #first-name
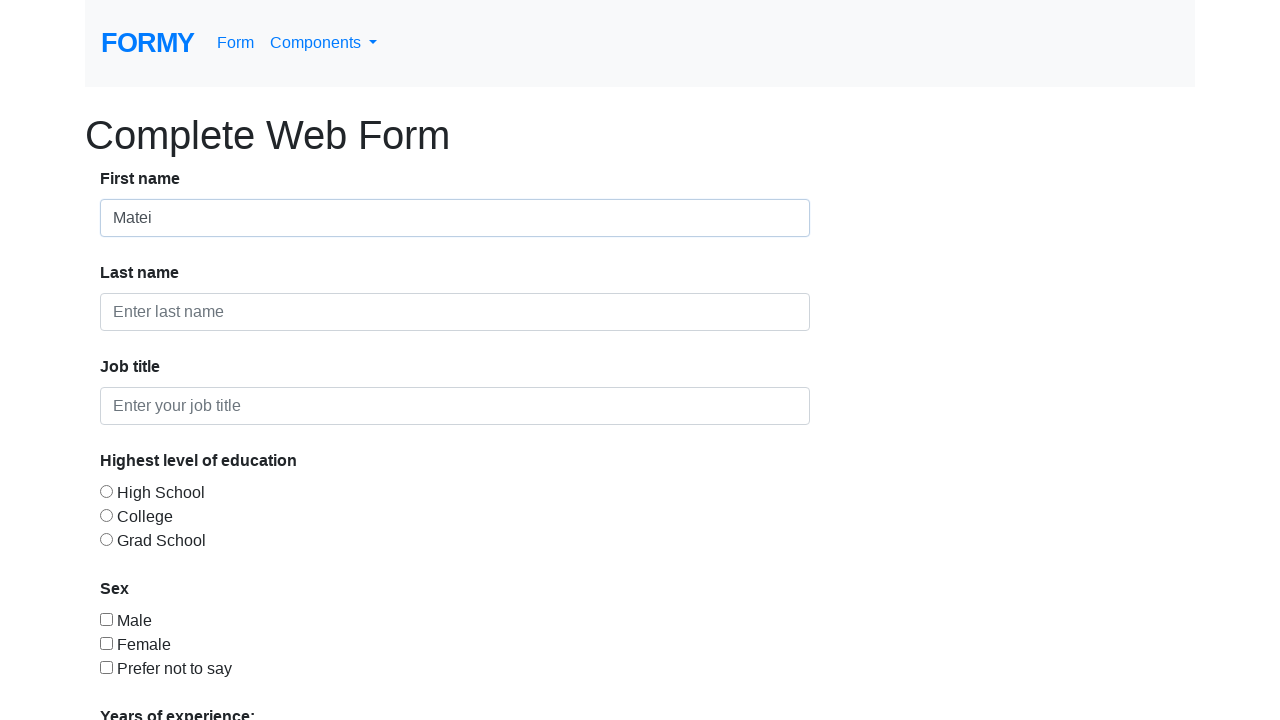

Waited 1000ms for form to update
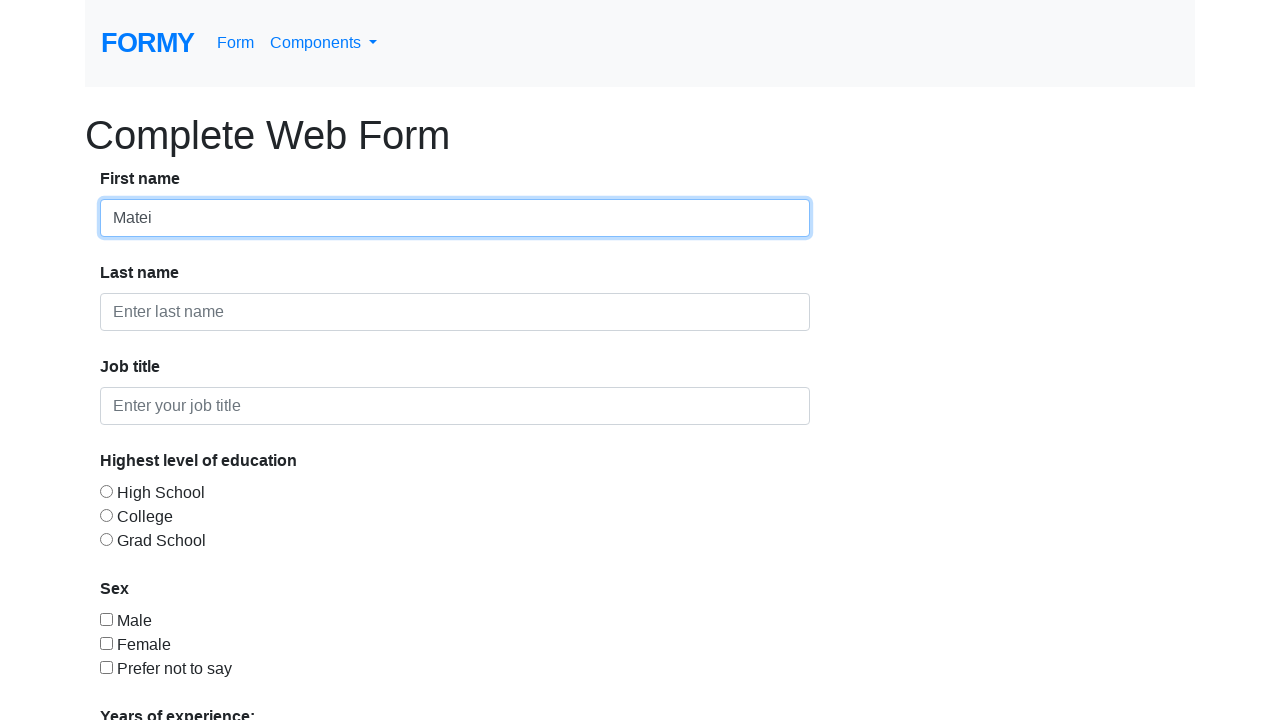

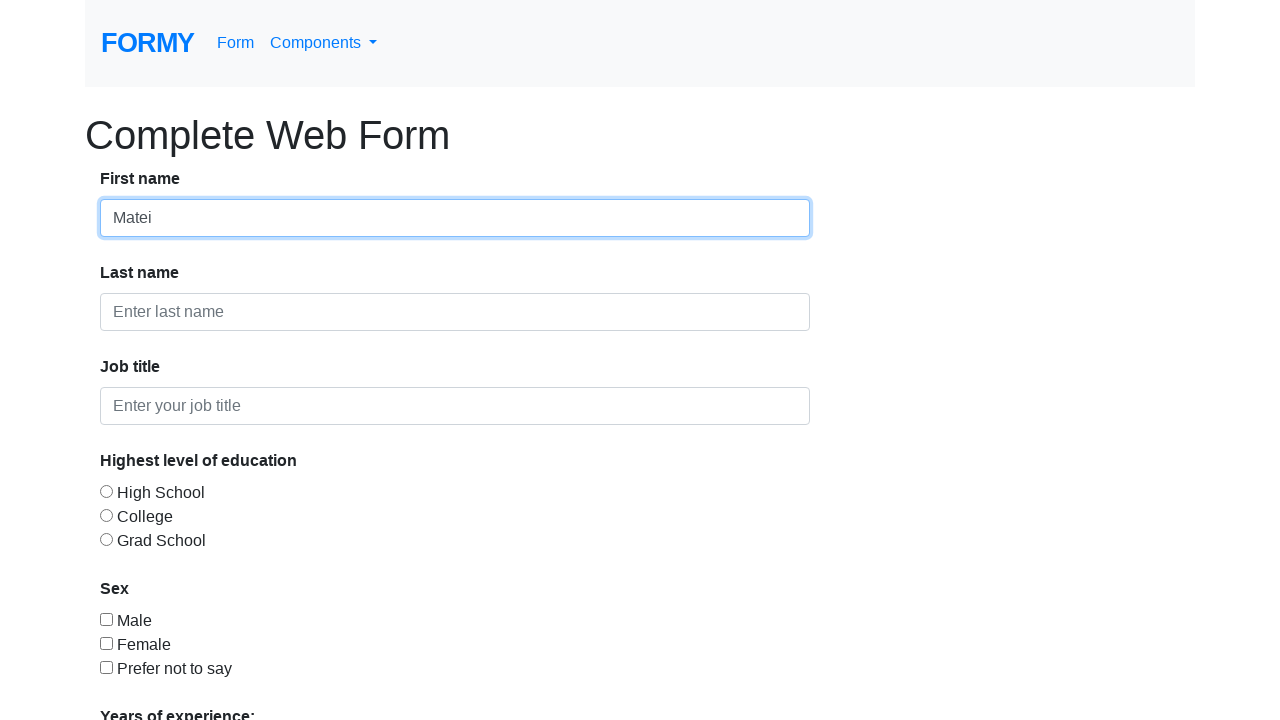